Tests interacting with iframes by filling text boxes inside multiple frames including nested frames

Starting URL: https://ui.vision/demo/webtest/frames/

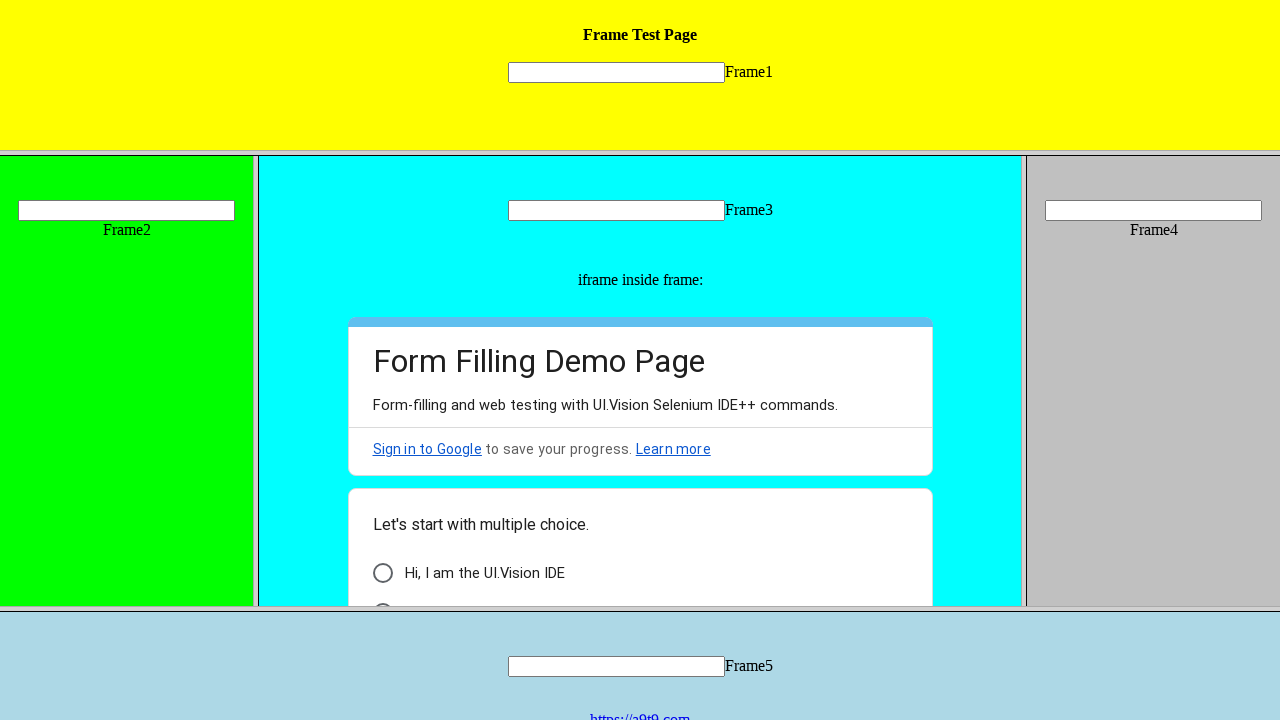

Located frame 1 by URL
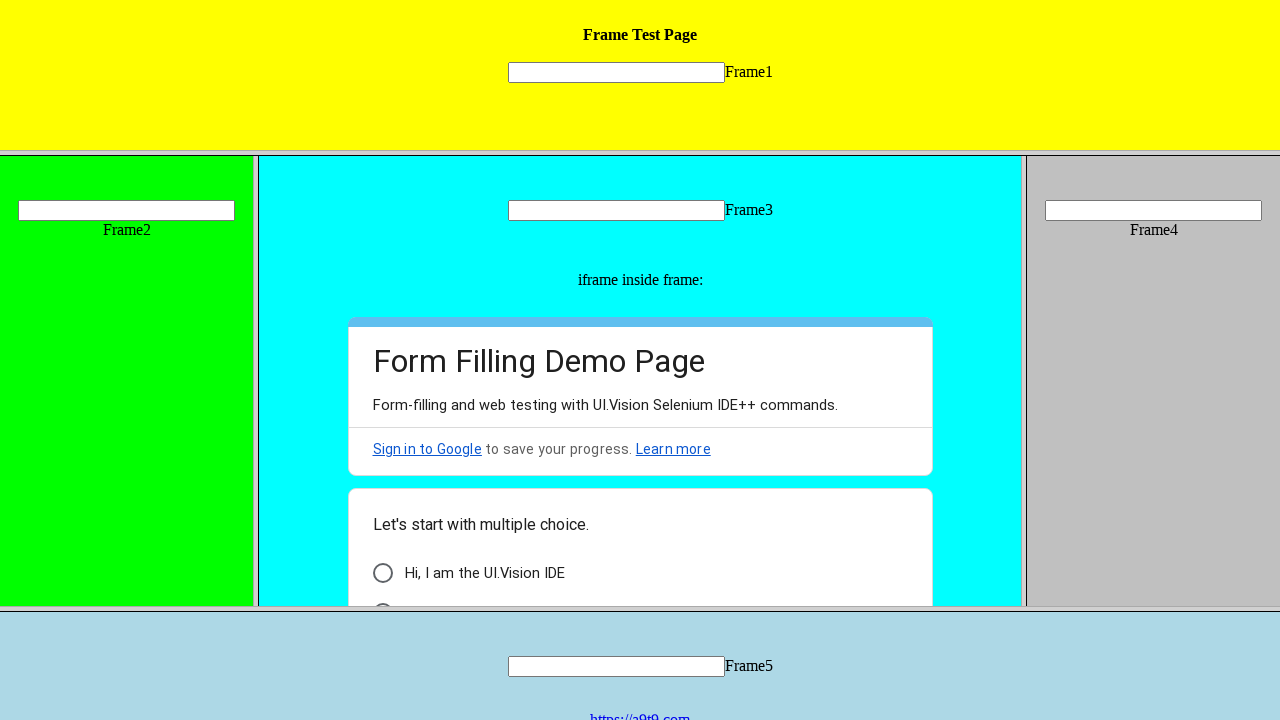

Filled textbox in frame 1 with 'Testing frame 1' on internal:role=textbox
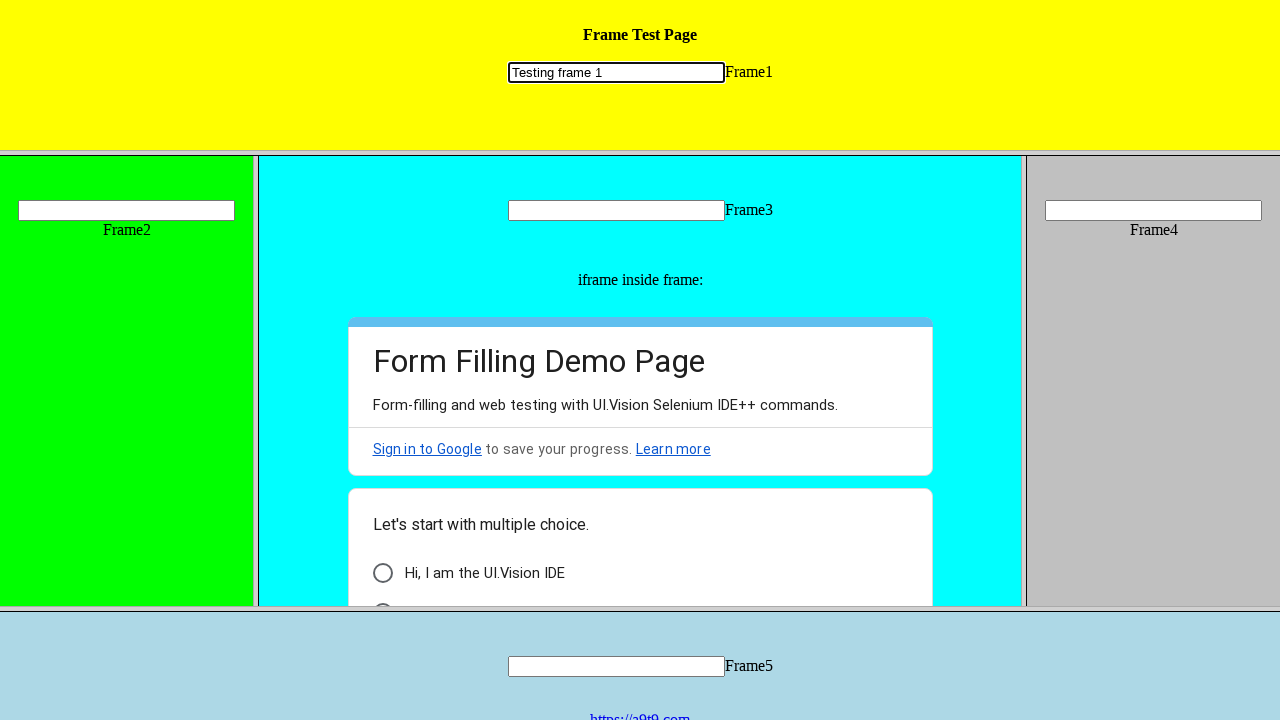

Located frame 2 using frame locator
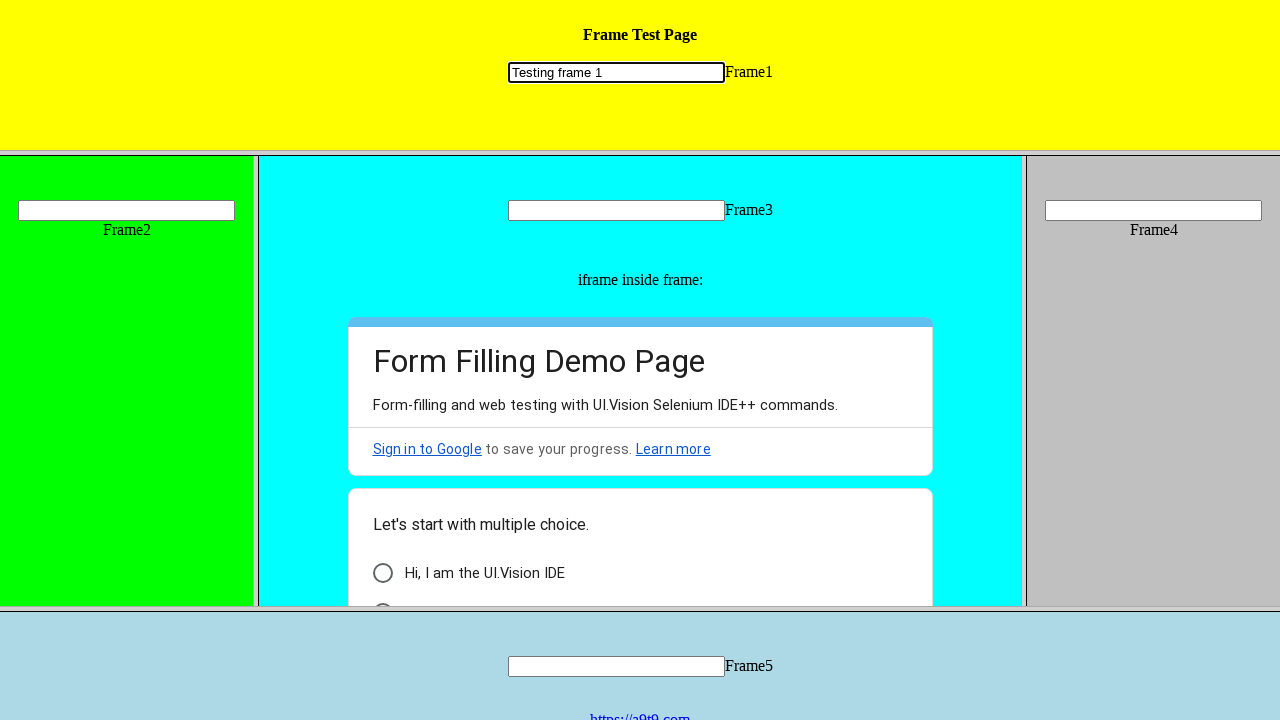

Filled textbox in frame 2 with 'Testing frame 2' on [src="frame_2.html"] >> internal:control=enter-frame >> internal:role=textbox
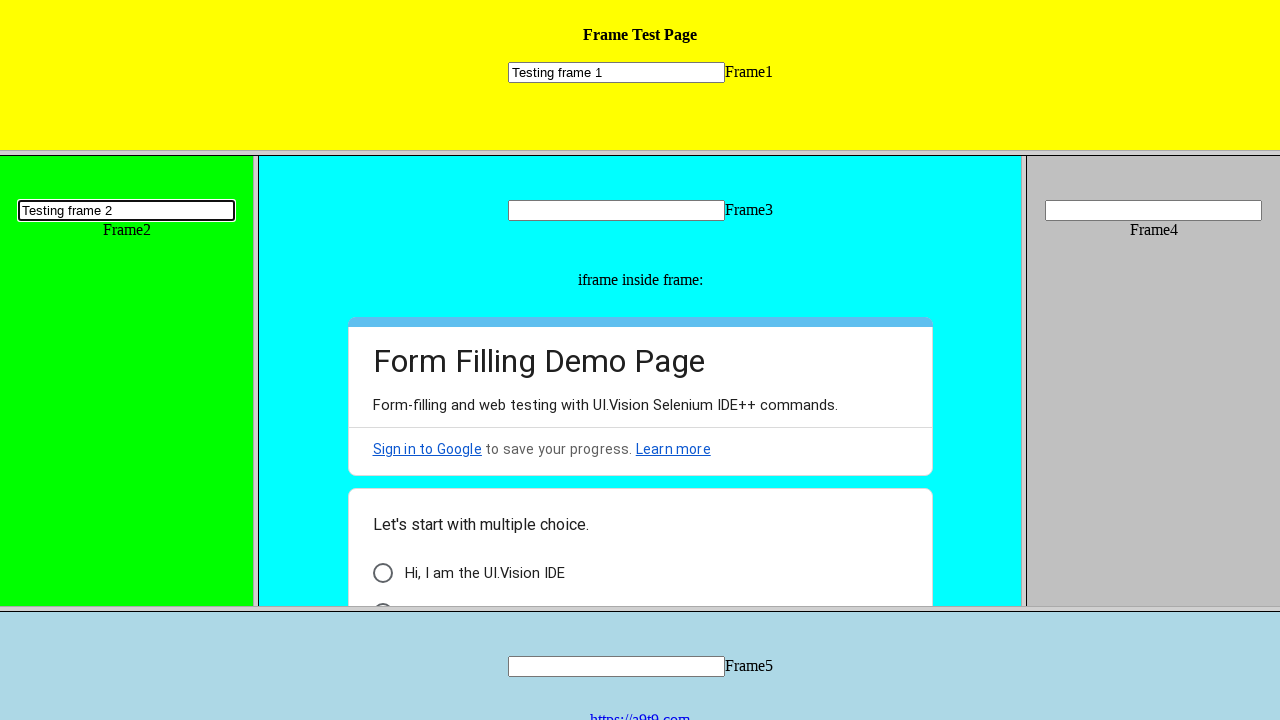

Located frame 4 using frame locator
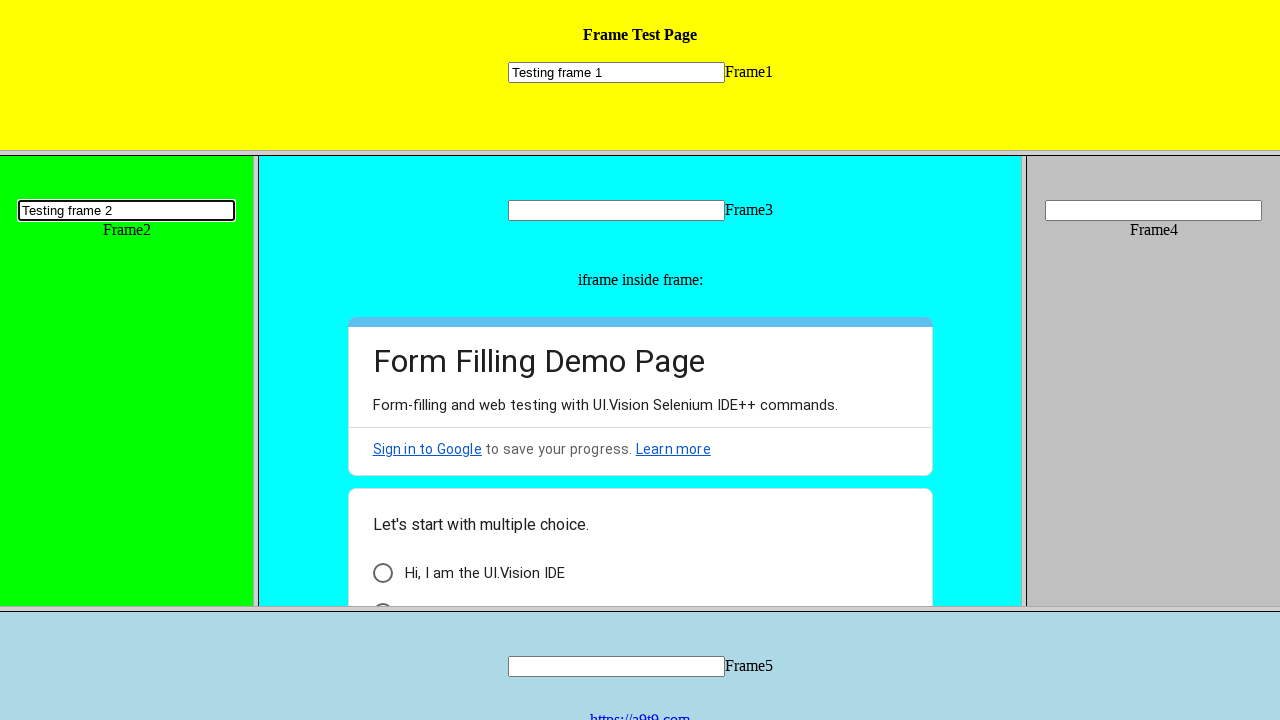

Filled textbox in frame 4 with 'Testing frame 4' on [src="frame_4.html"] >> internal:control=enter-frame >> internal:role=textbox
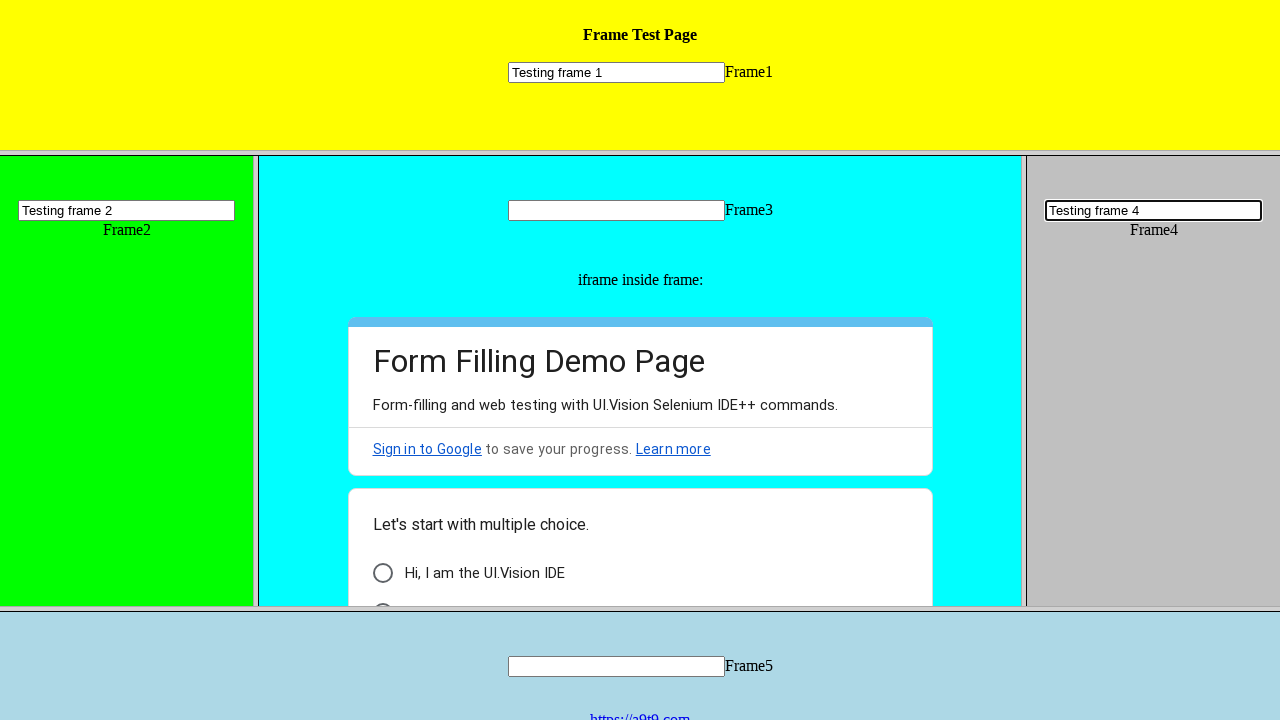

Located frame 3 (parent frame) by URL
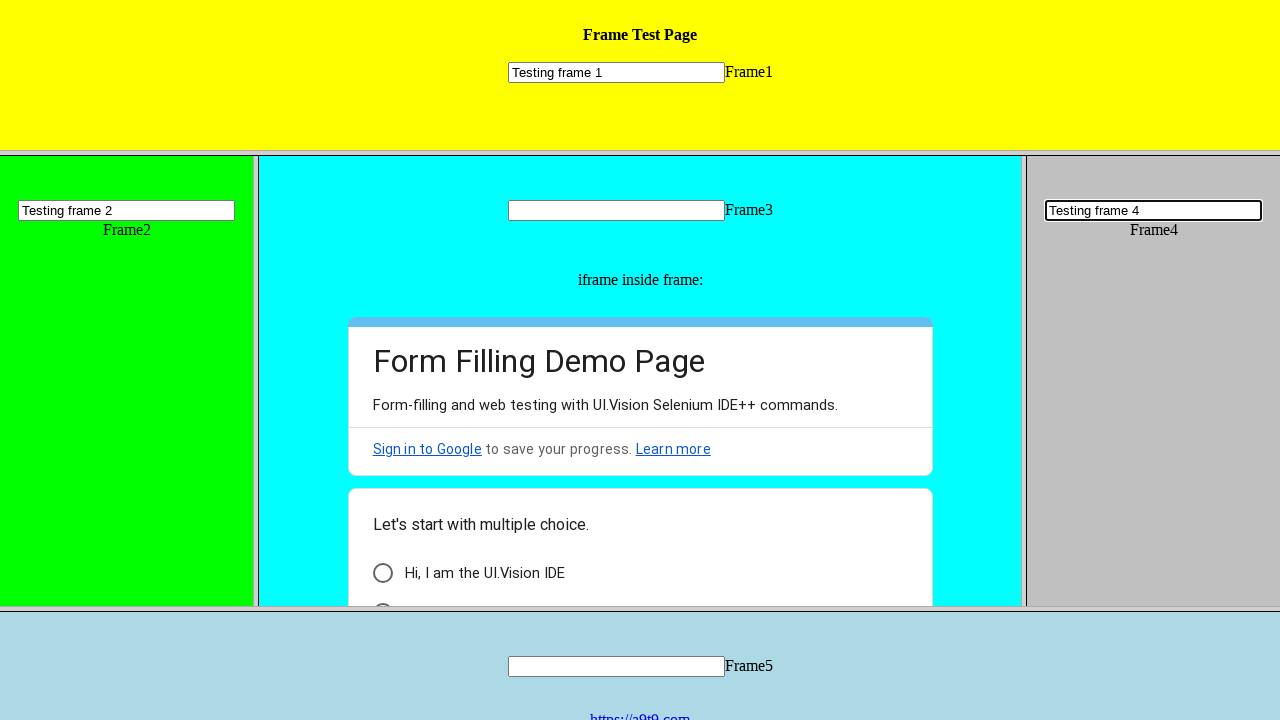

Filled textbox in frame 3 with 'Testing frame 3' on internal:role=textbox
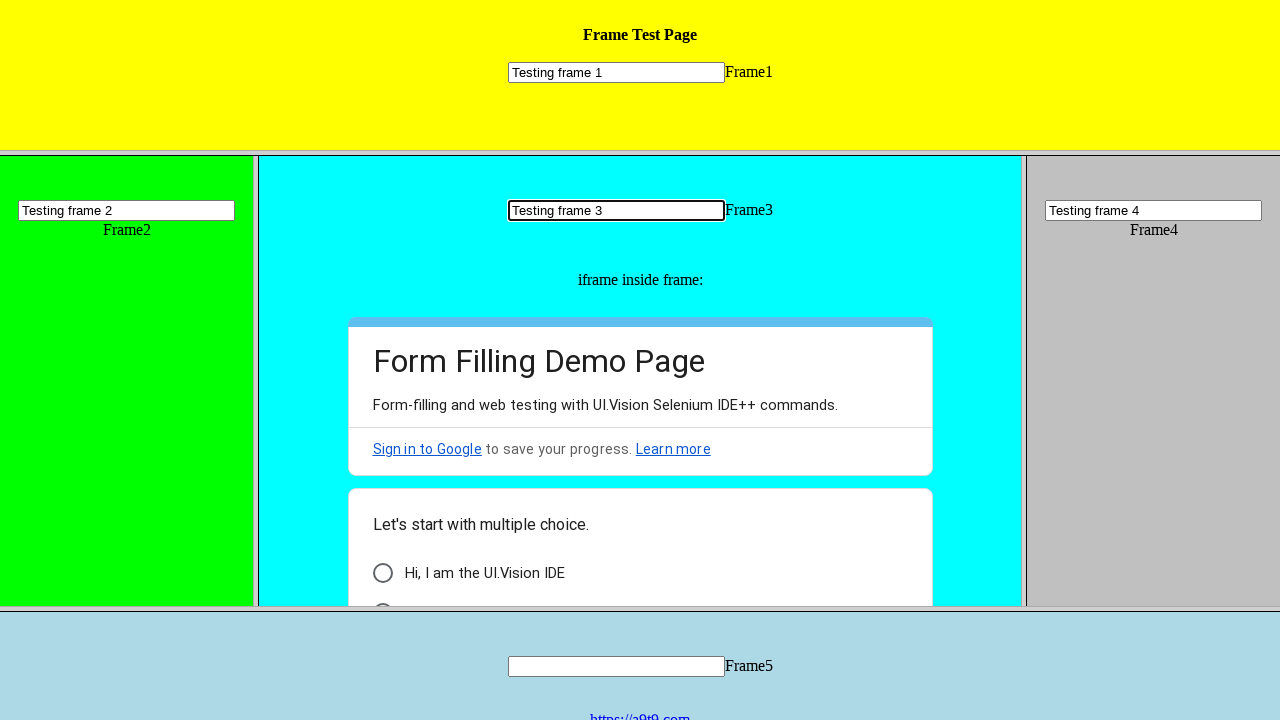

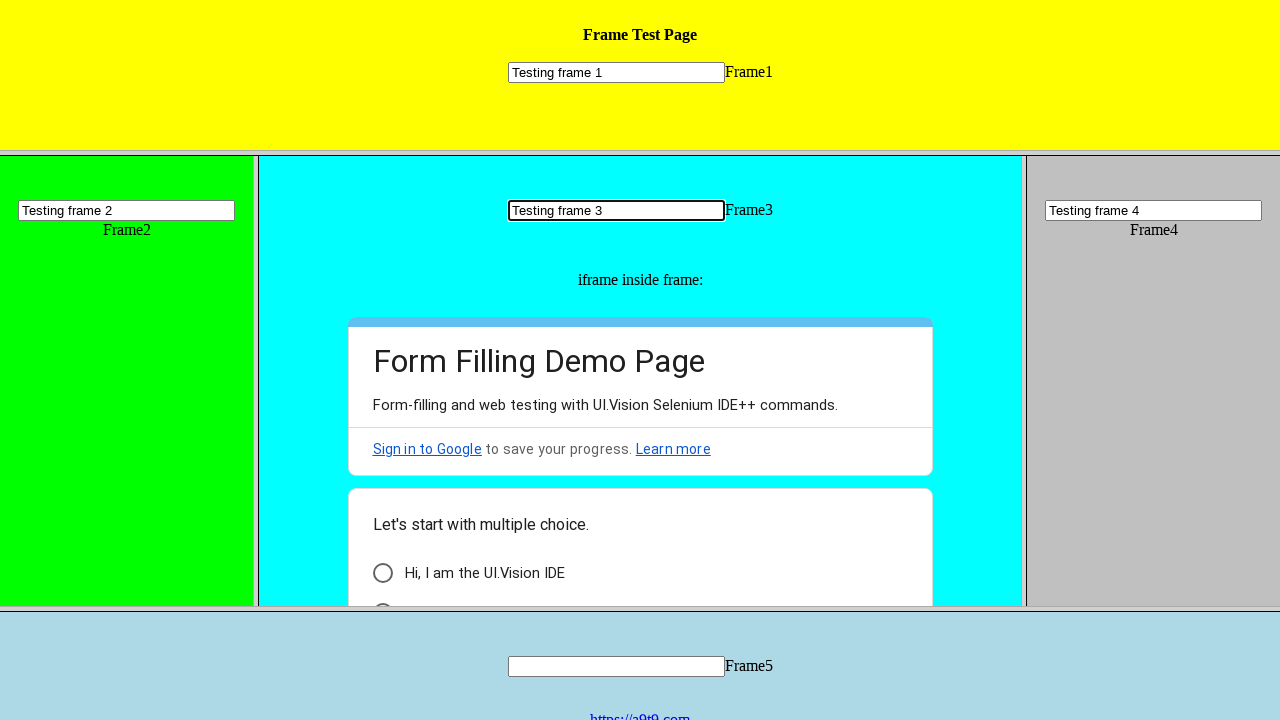